Tests an e-commerce site by searching for products, adding them to cart, applying a promo code, and verifying the total price calculation

Starting URL: https://rahulshettyacademy.com/seleniumPractise/#/

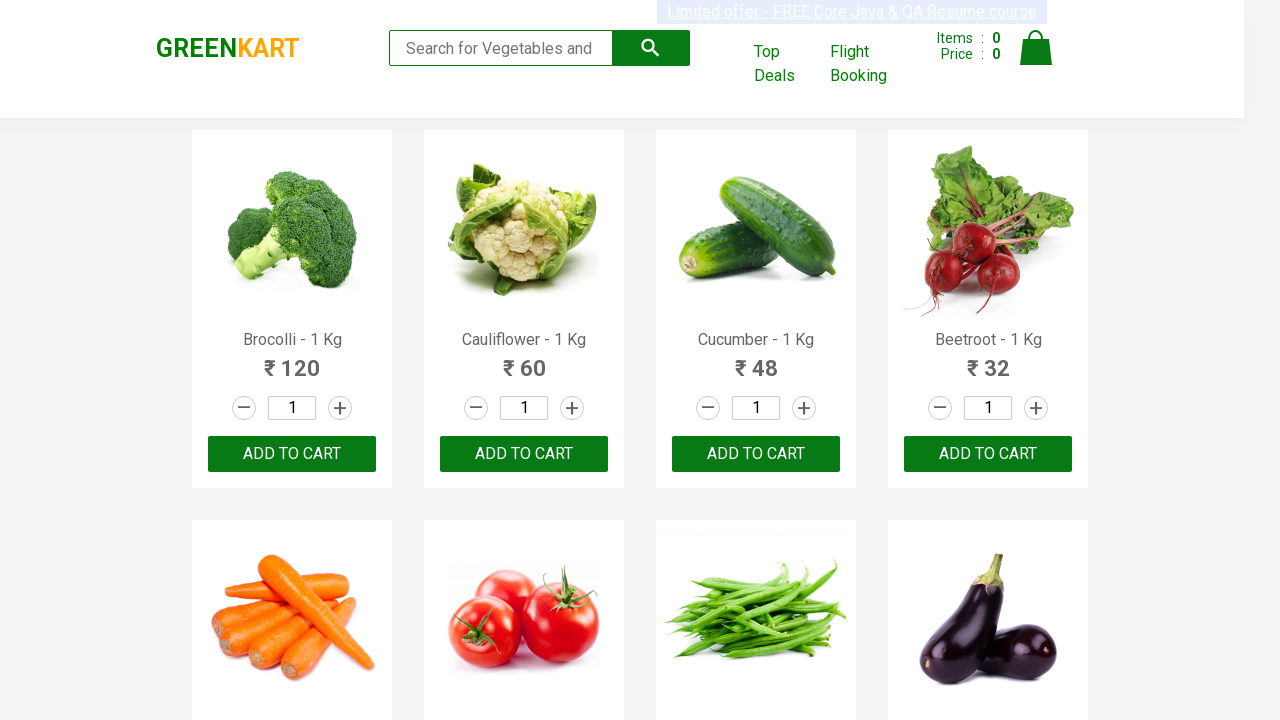

Filled search field with 'ber' to filter products on input[type='search']
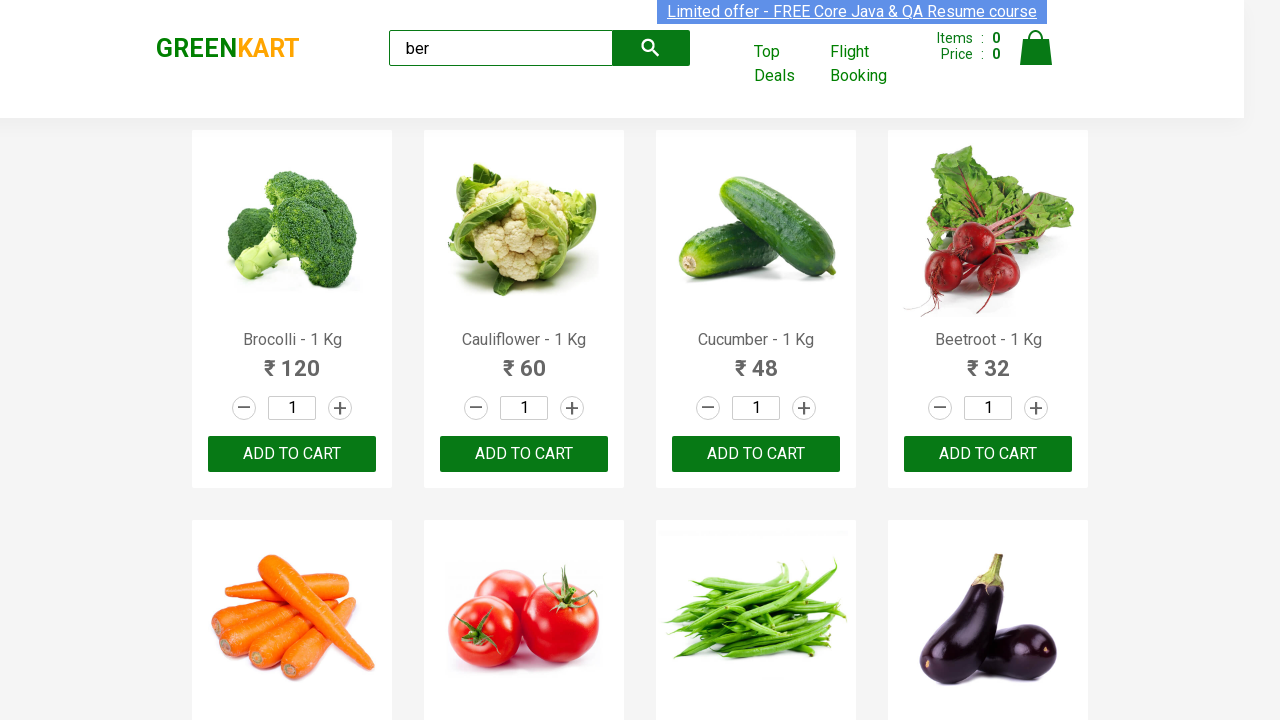

Waited for product results to load
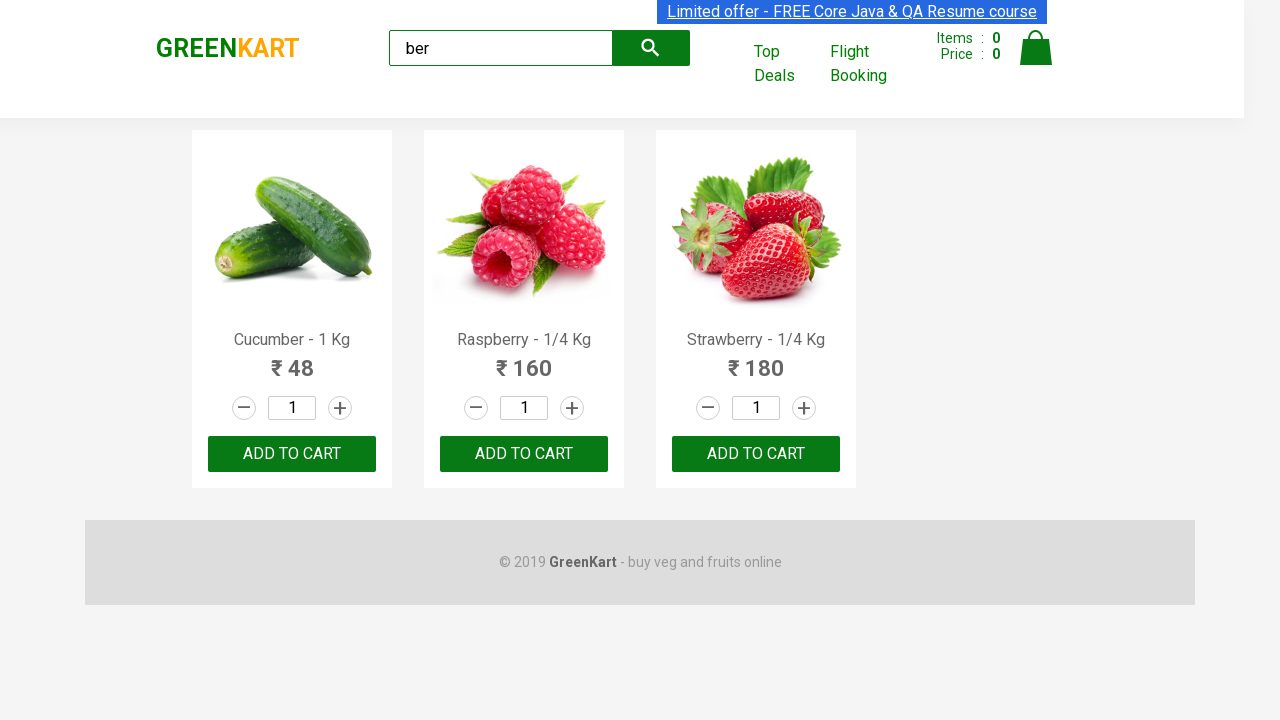

Retrieved all filtered products - found 4 product(s)
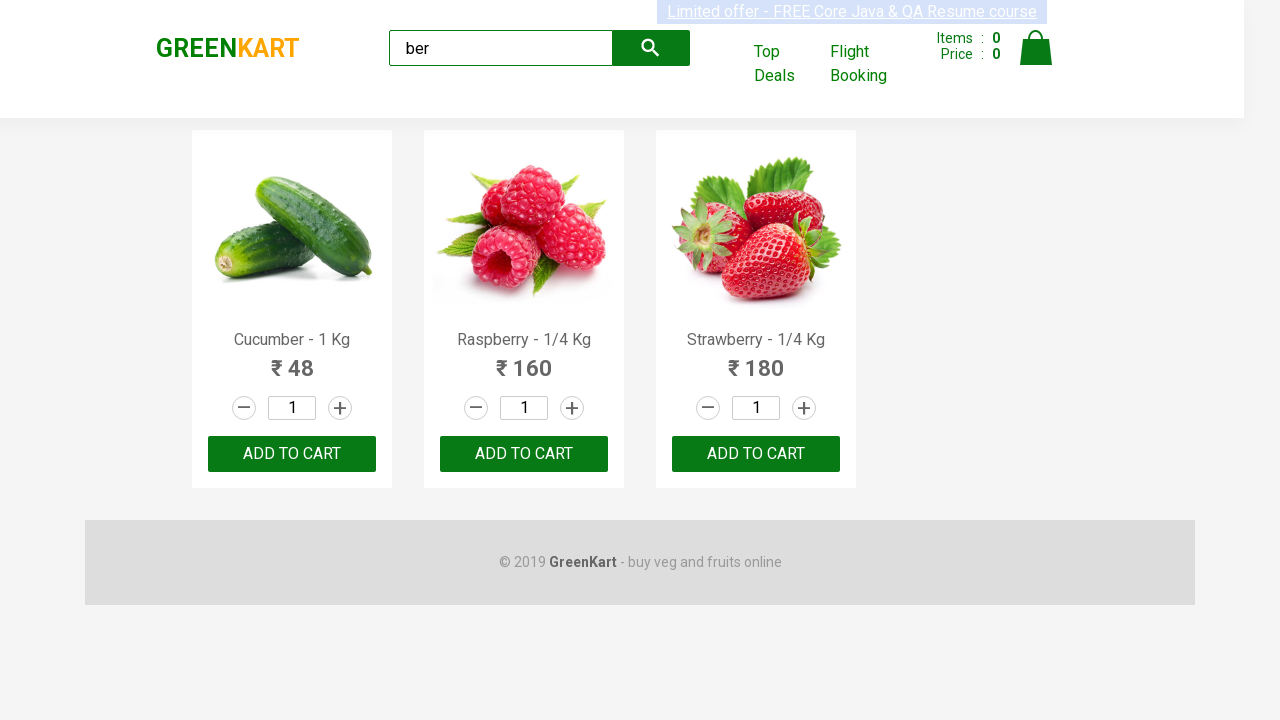

Verified that at least one product was found
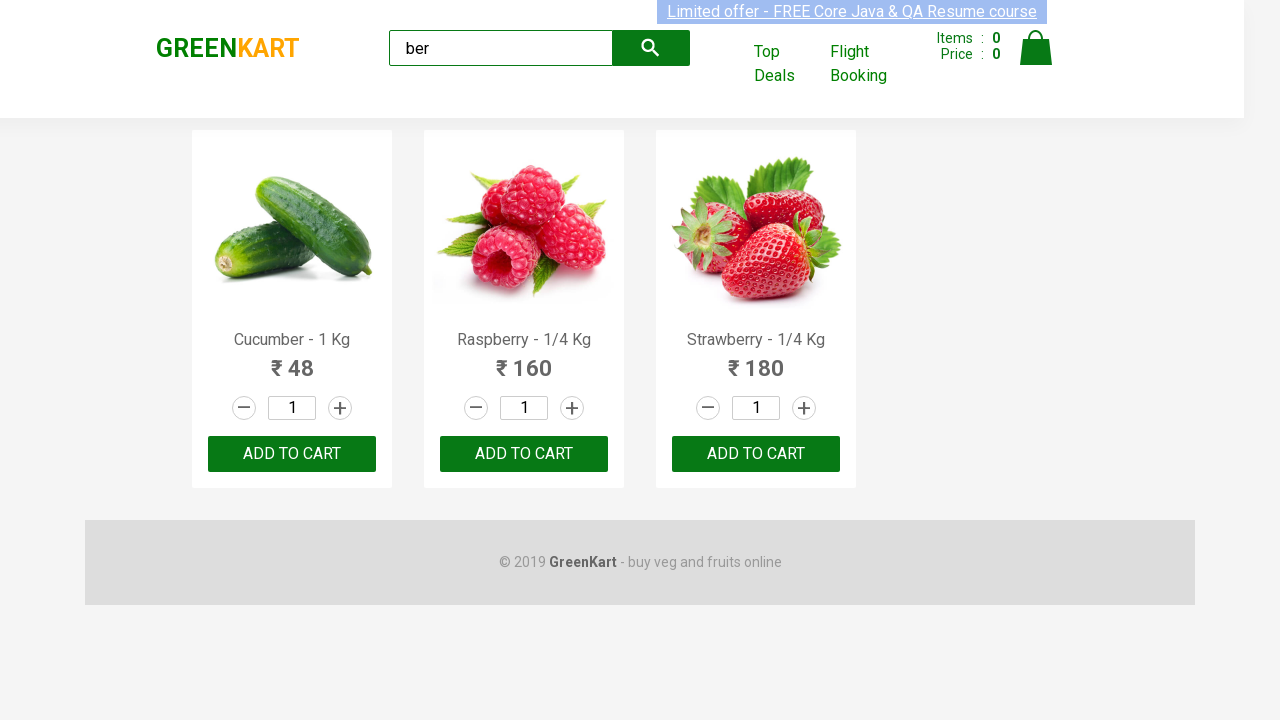

Retrieved all 'Add to Cart' buttons - found 3 button(s)
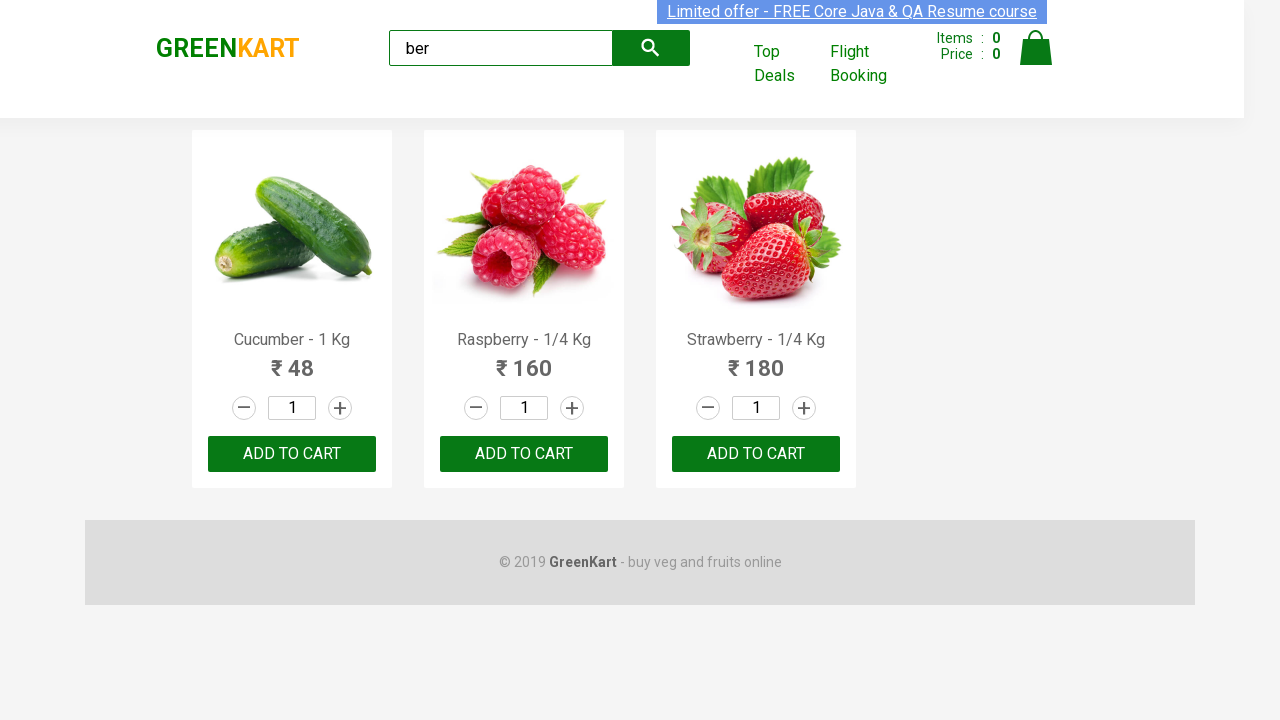

Clicked 'Add to Cart' button for a product at (292, 454) on div.product div button >> nth=0
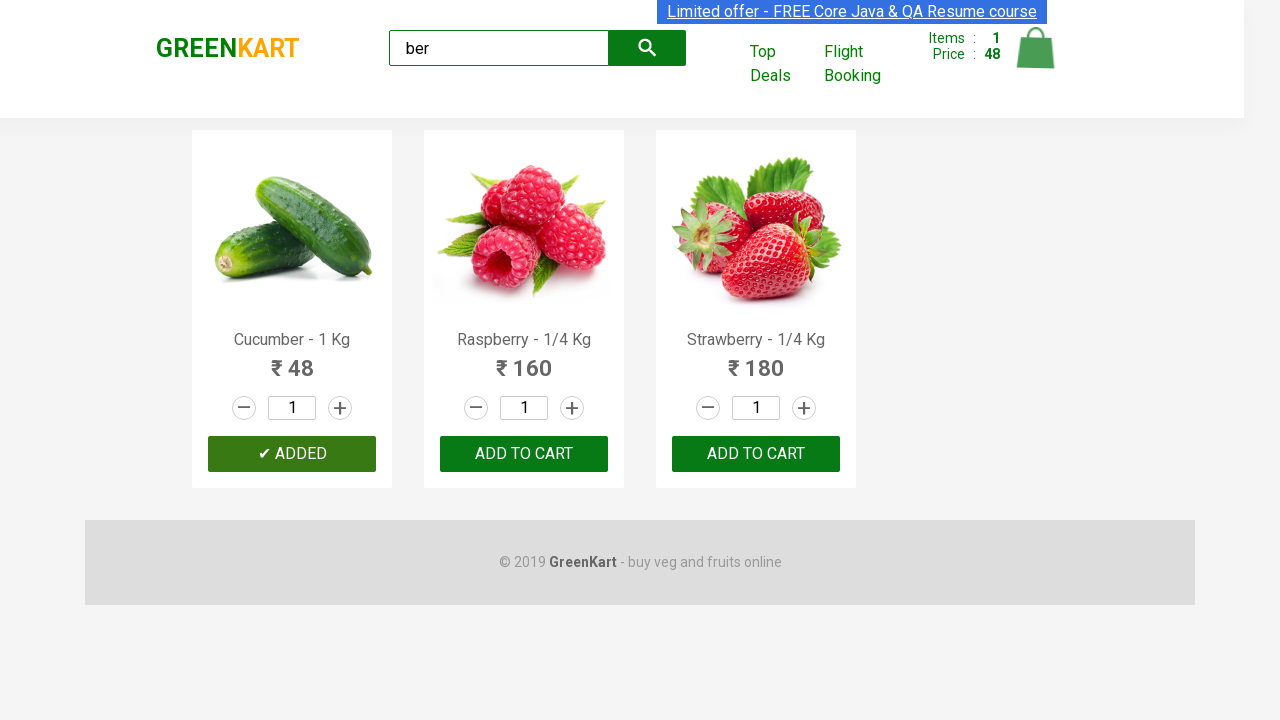

Clicked 'Add to Cart' button for a product at (524, 454) on div.product div button >> nth=1
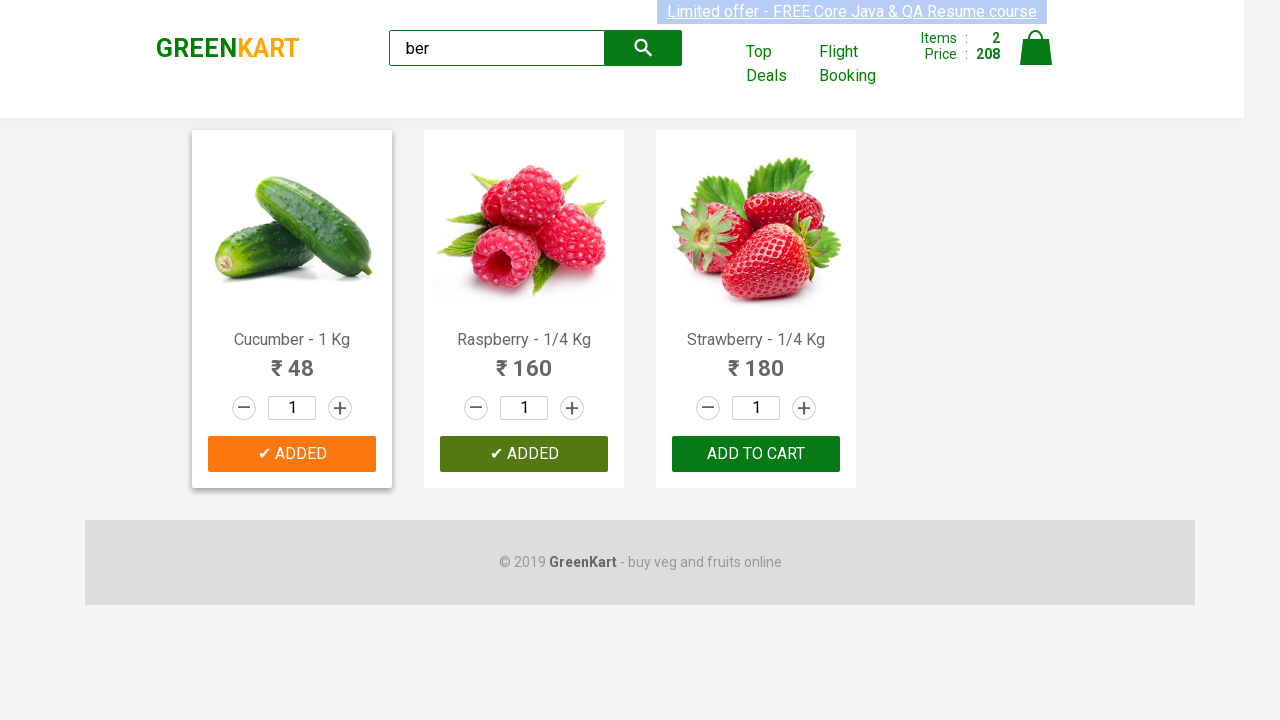

Clicked 'Add to Cart' button for a product at (756, 454) on div.product div button >> nth=2
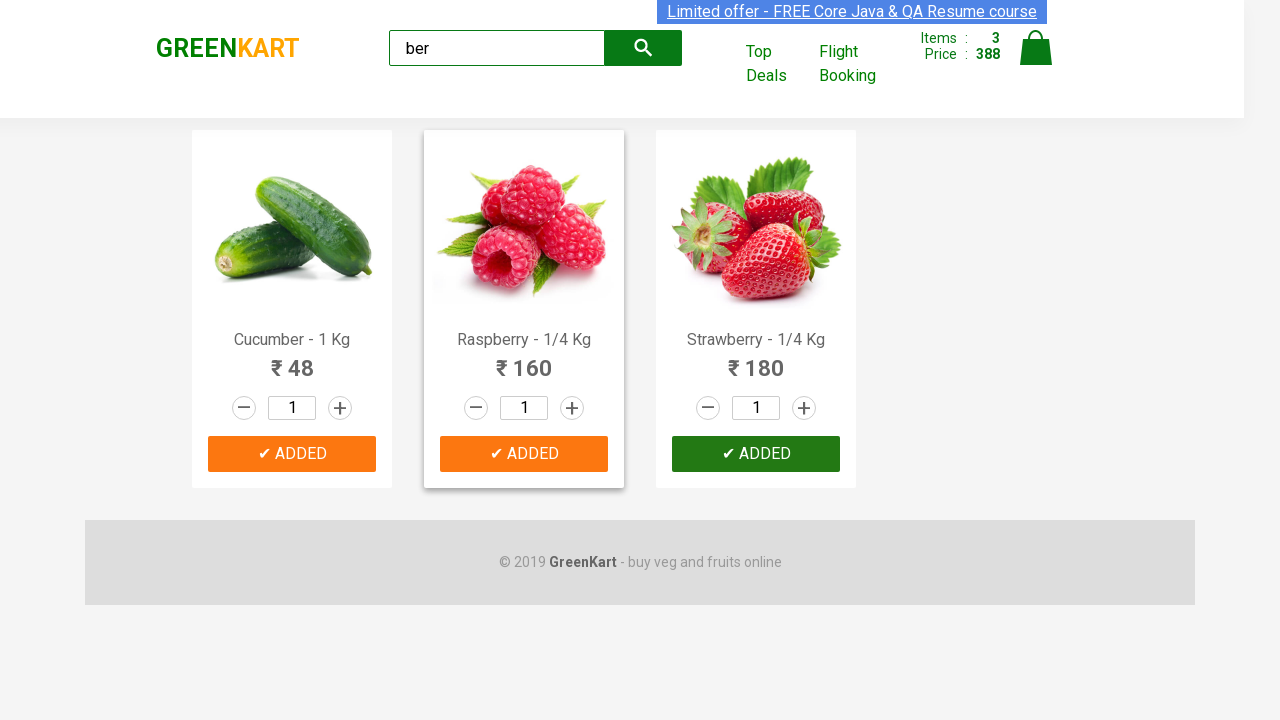

Clicked cart icon to view cart at (1036, 48) on img[alt='Cart']
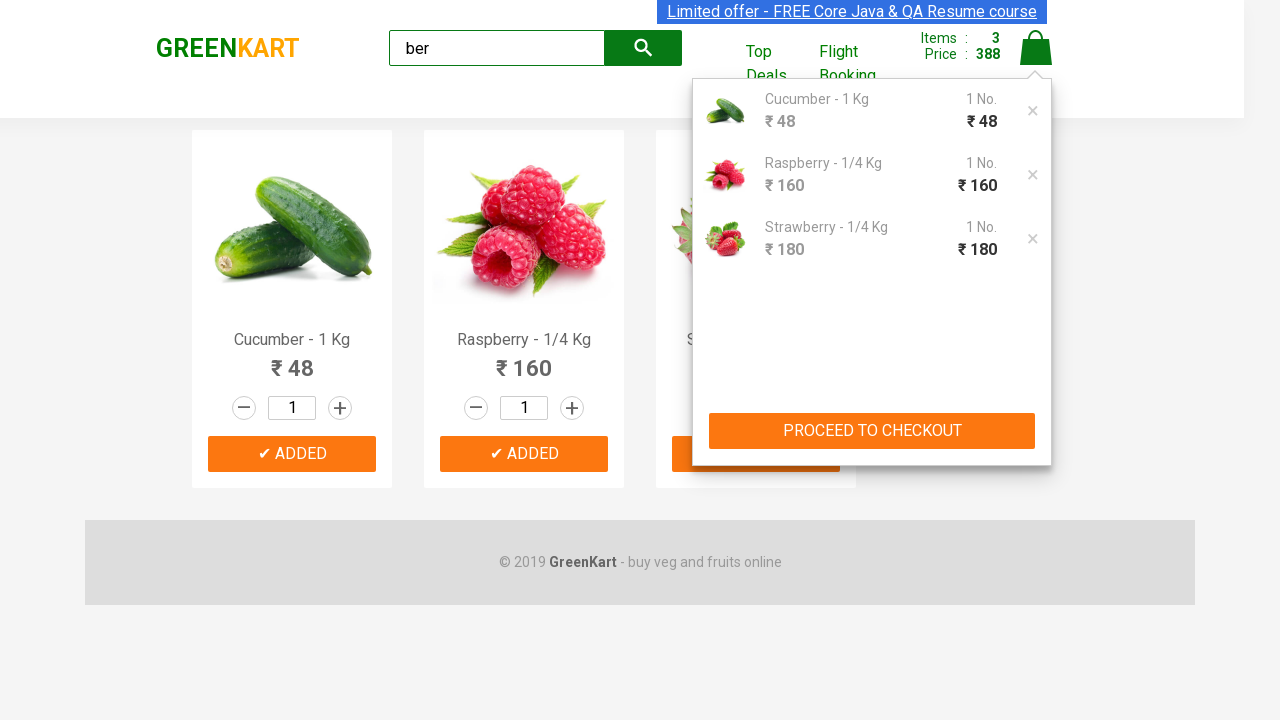

Clicked 'PROCEED TO CHECKOUT' button at (872, 431) on button:has-text('PROCEED TO CHECKOUT')
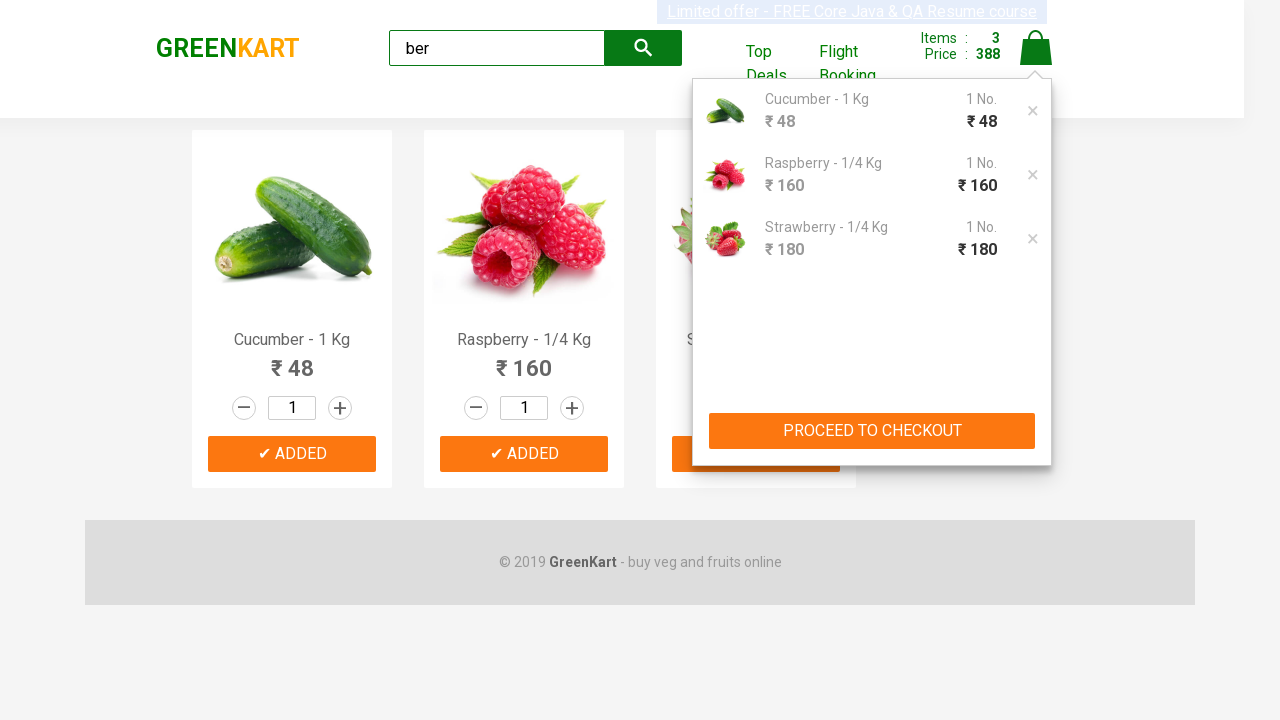

Entered promo code 'rahulshettyacademy' on .promoCode
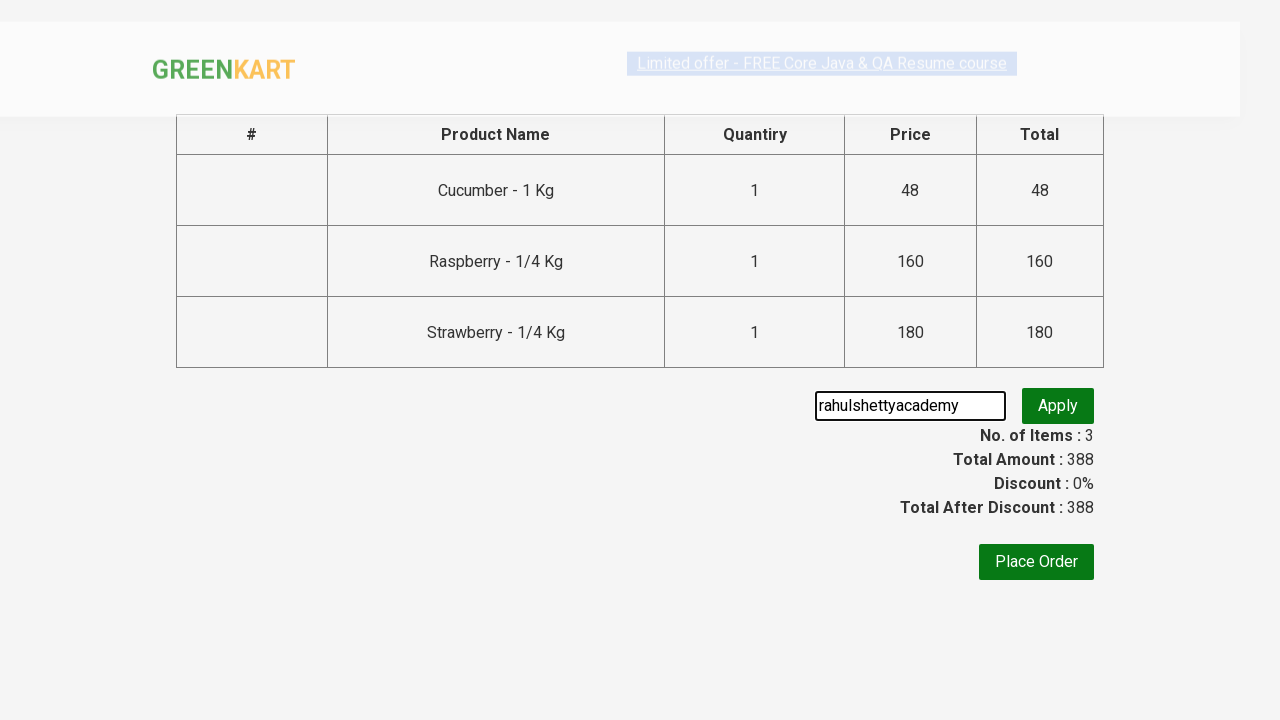

Clicked button to apply promo code at (1058, 406) on .promoBtn
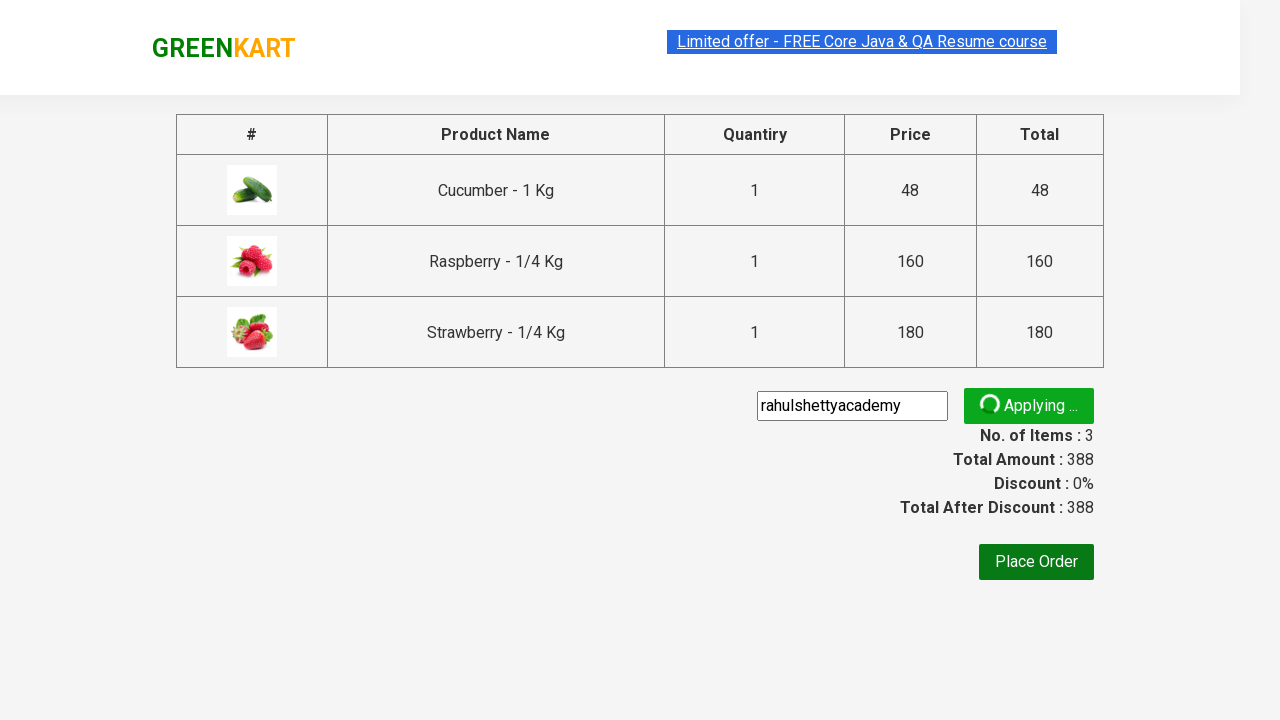

Waited for promo information to display
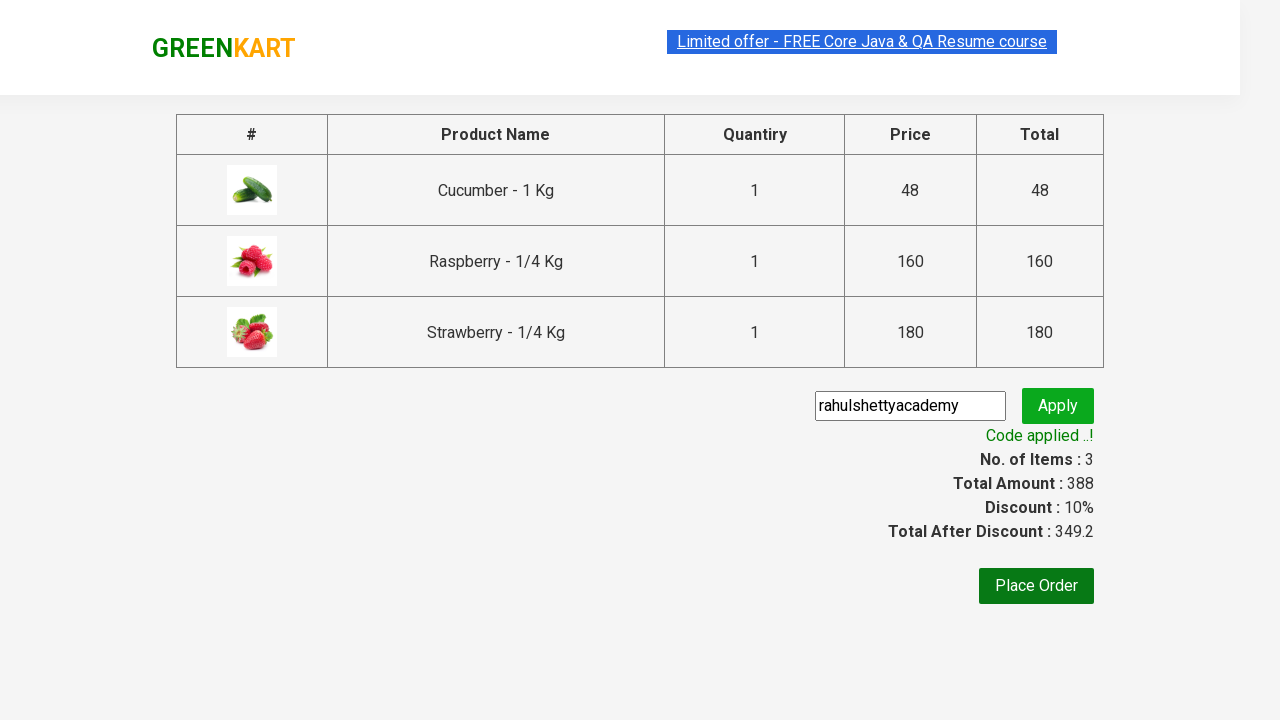

Retrieved promo info: Code applied ..!
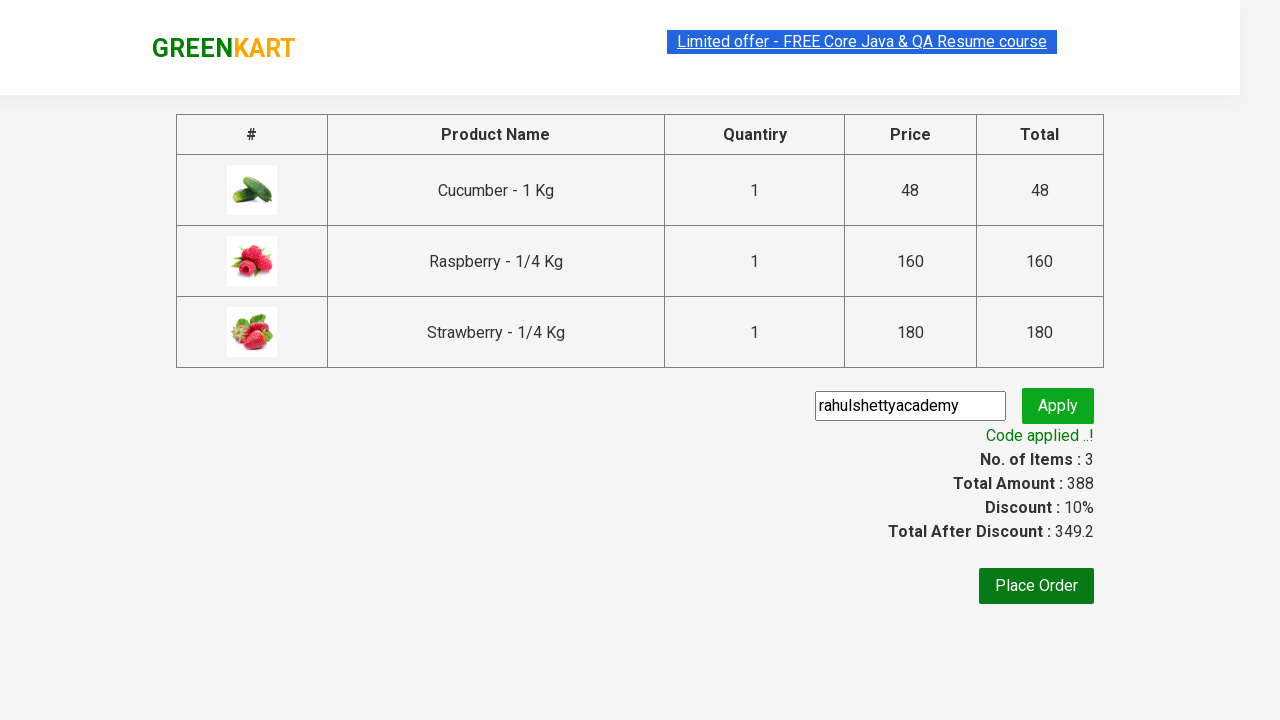

Retrieved discount percentage: 10%
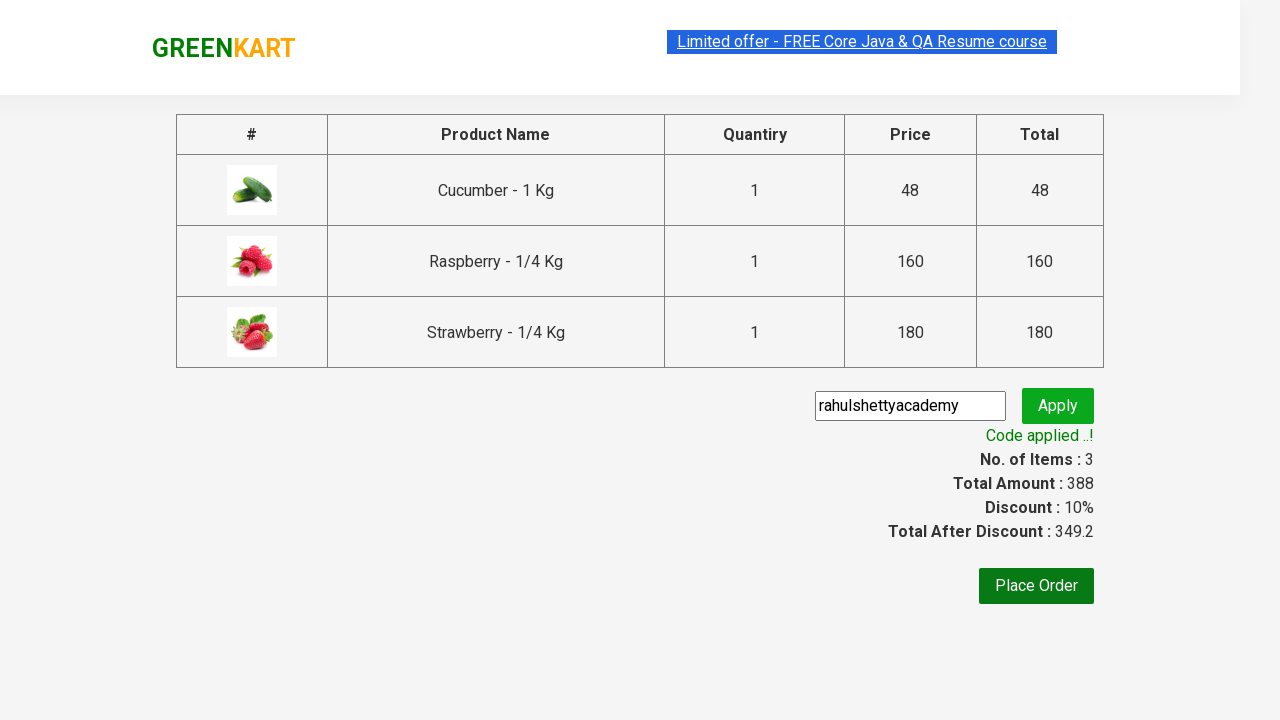

Retrieved individual item prices - found 3 price(s)
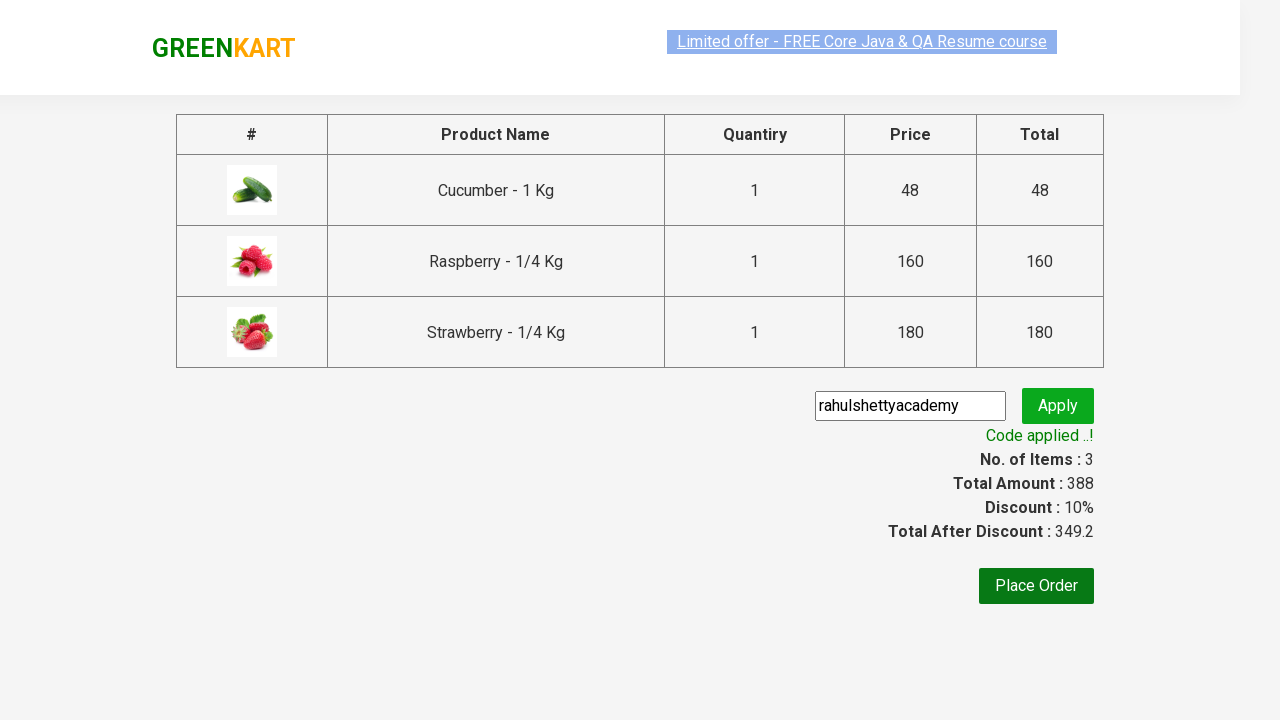

Calculated sum of all item prices: 388
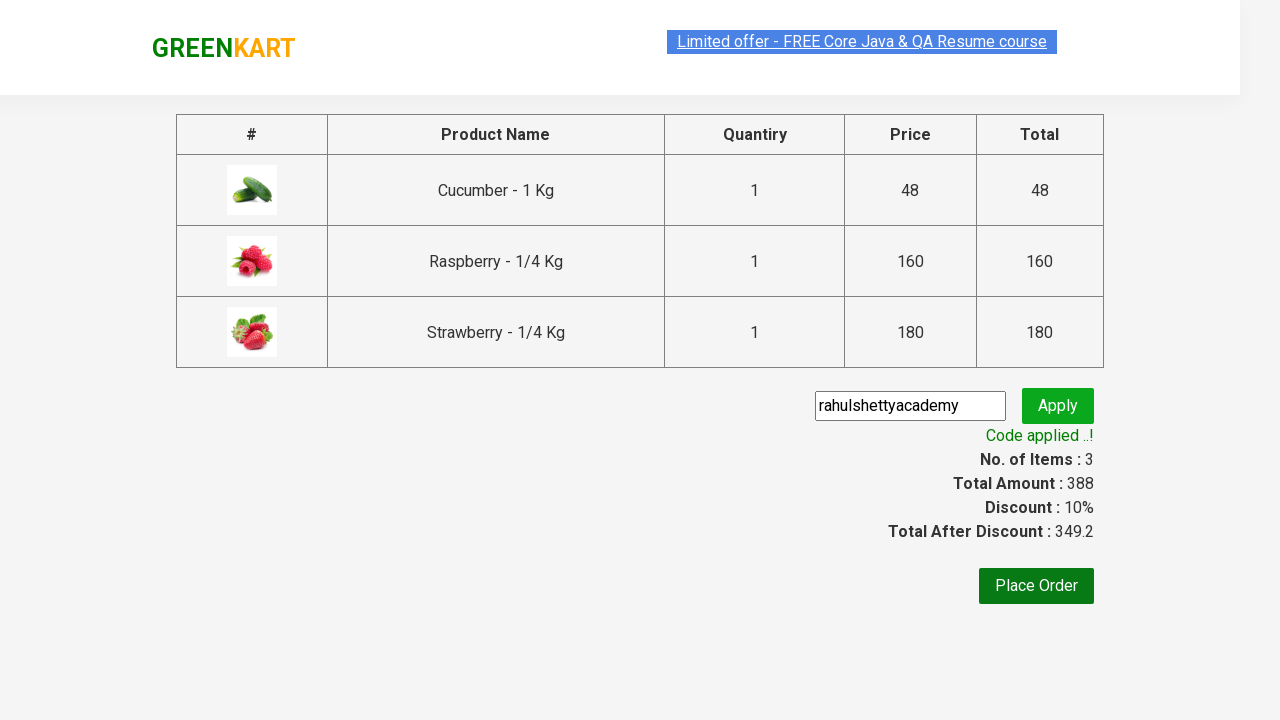

Retrieved displayed total amount: 388
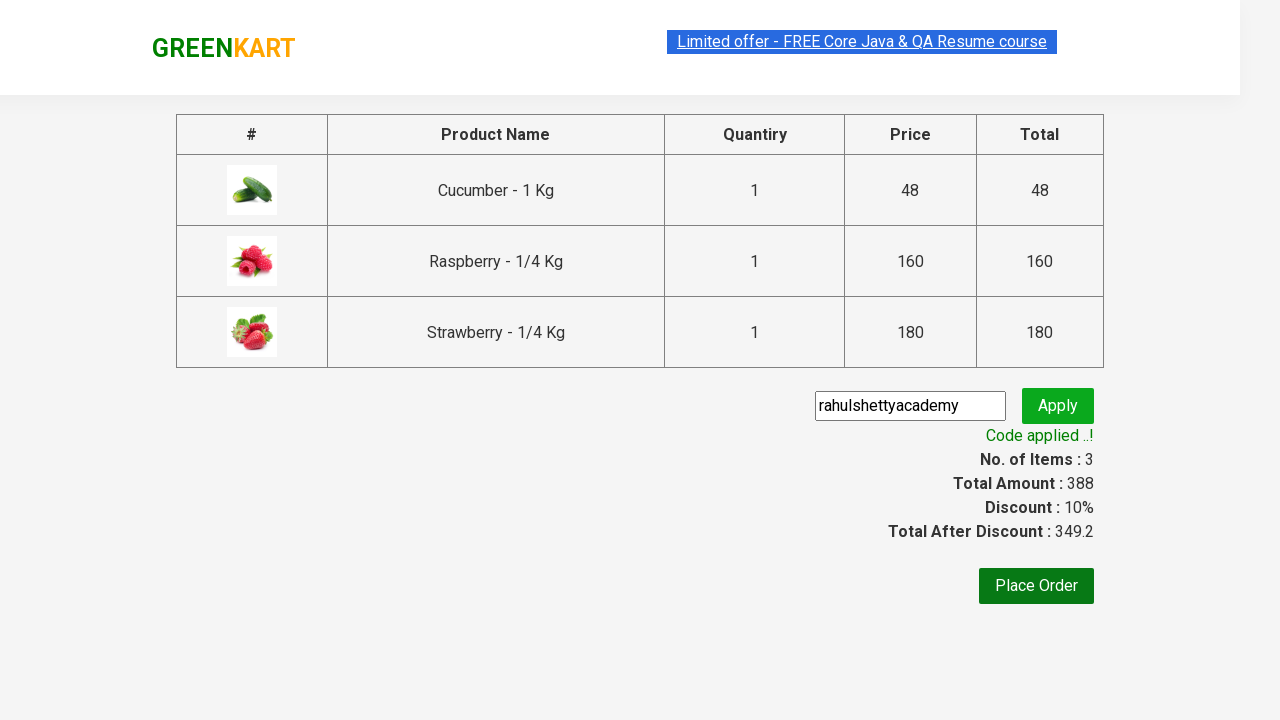

Verified that calculated sum (388) matches displayed total (388)
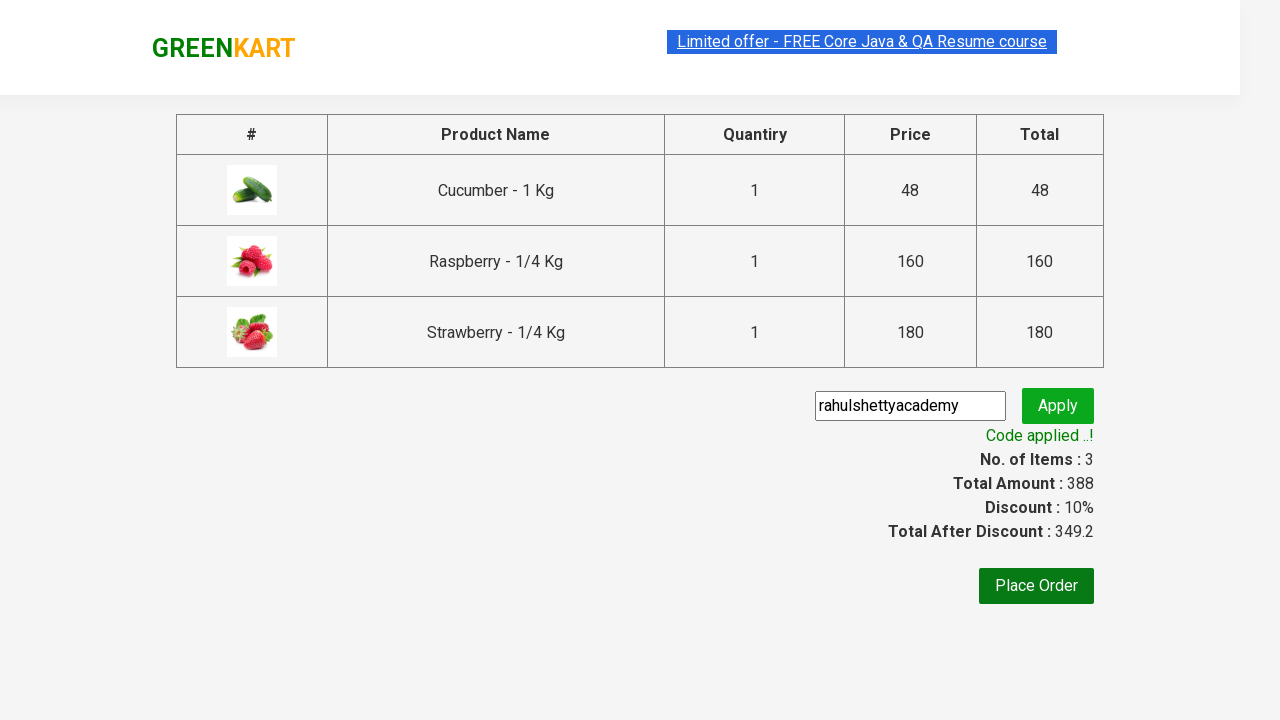

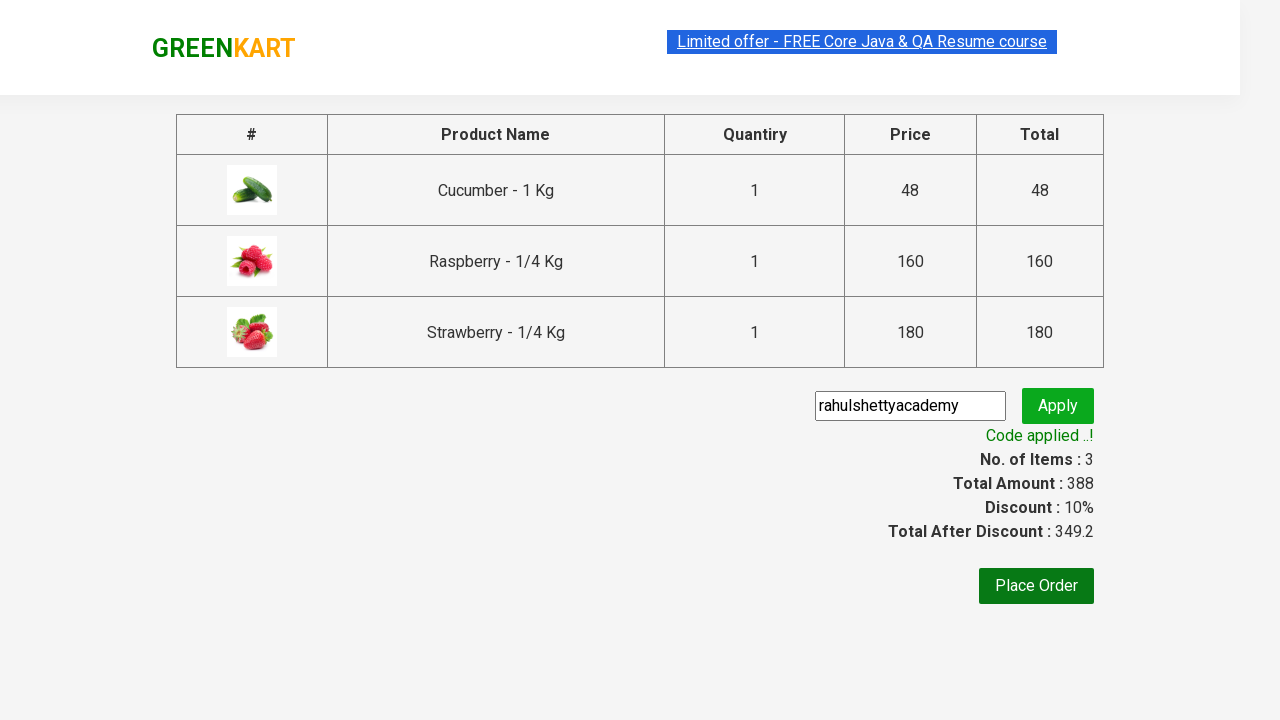